Tests explicit wait for visibility by clicking start and waiting for Hello World text to become visible

Starting URL: http://the-internet.herokuapp.com/dynamic_loading/2

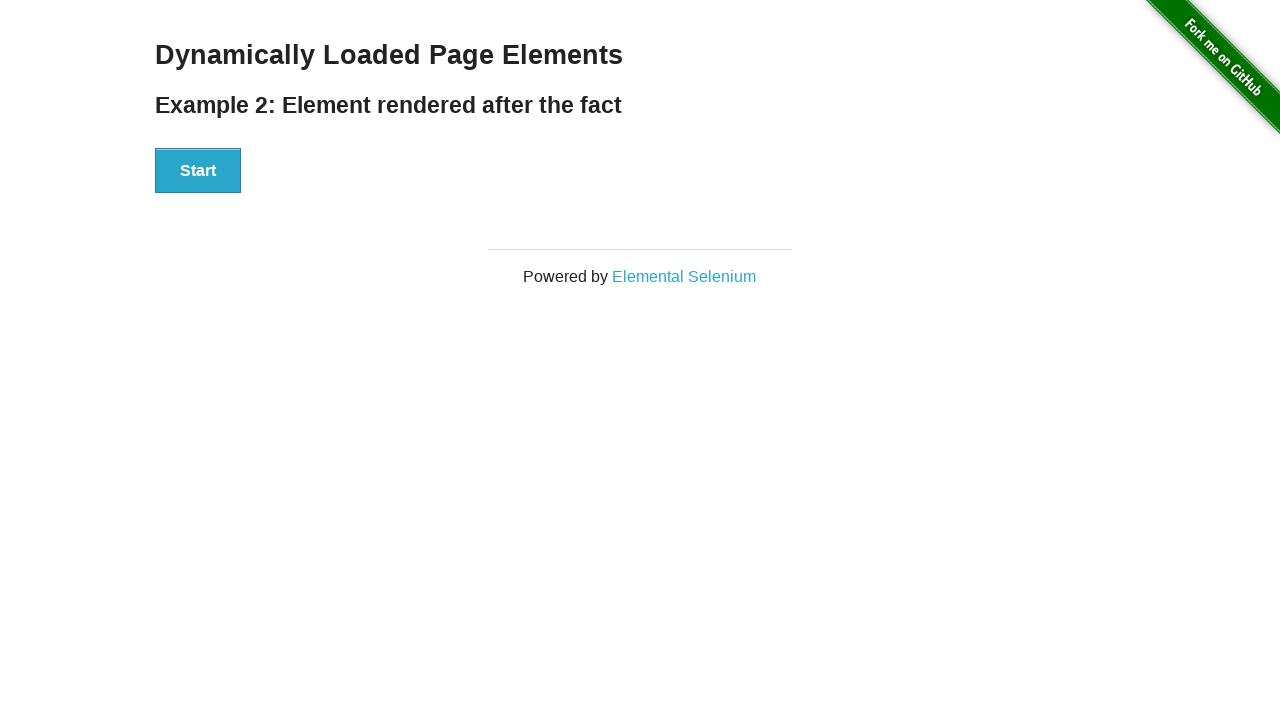

Clicked the start button at (198, 171) on xpath=//div[@id='start']/button
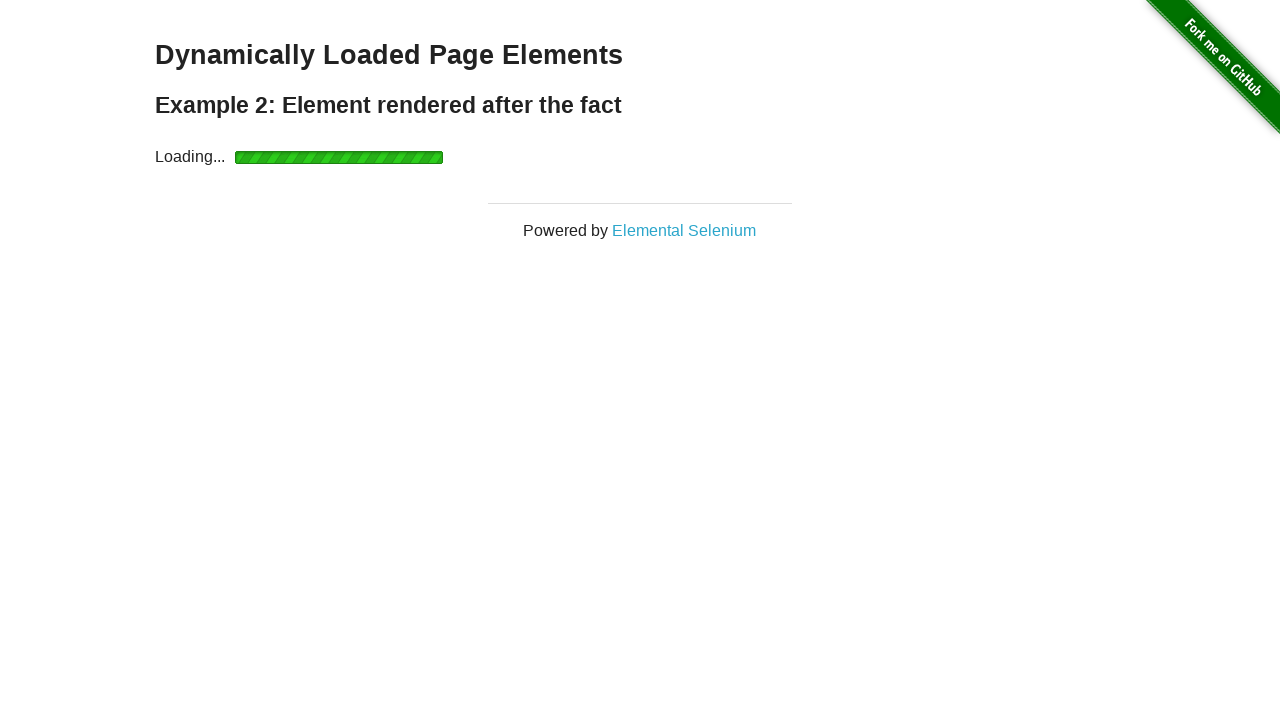

Waited explicitly for Hello World text to become visible
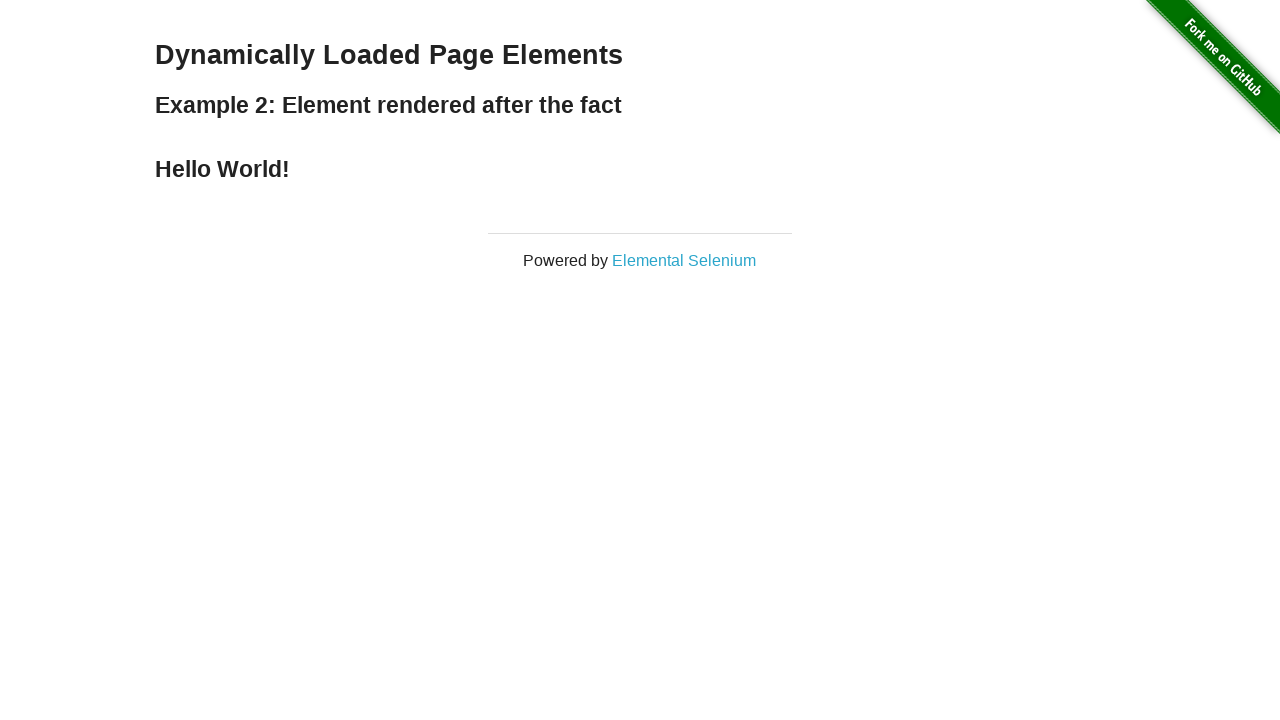

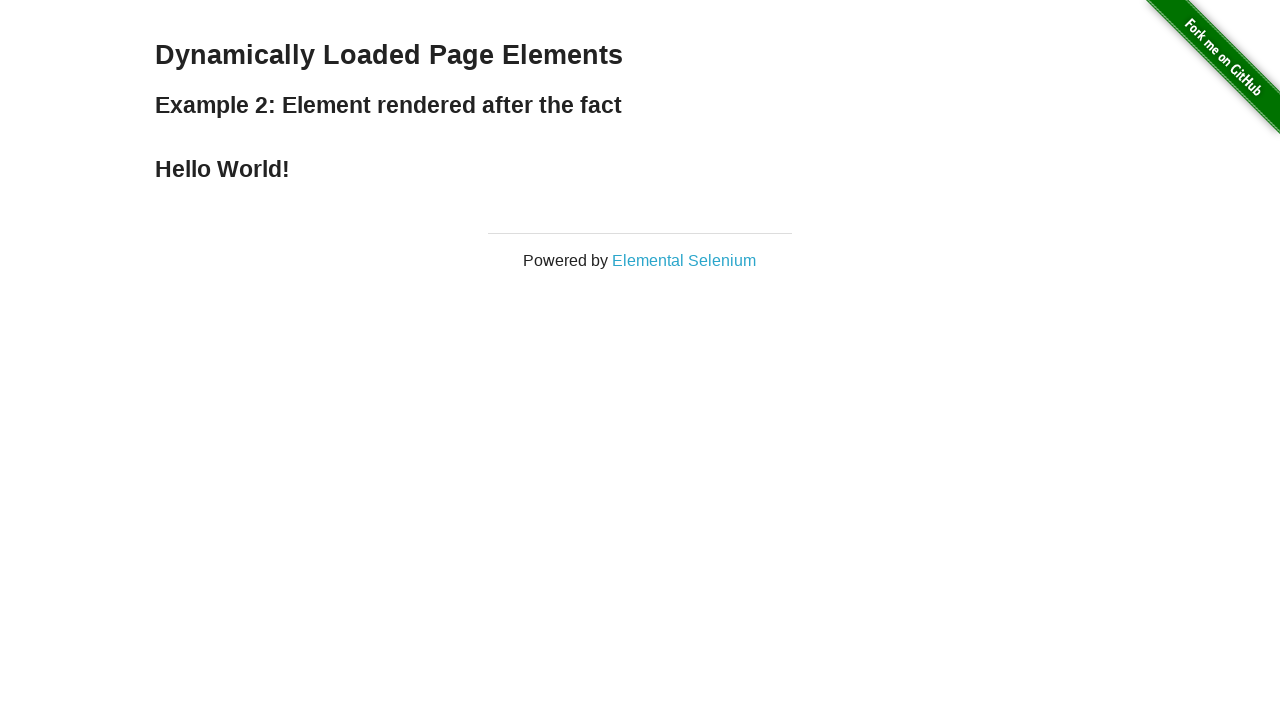